Tests the text box form on DemoQA by filling in user name, email, current address, and permanent address fields, then submitting the form and verifying the output displays the correct name.

Starting URL: https://demoqa.com/text-box

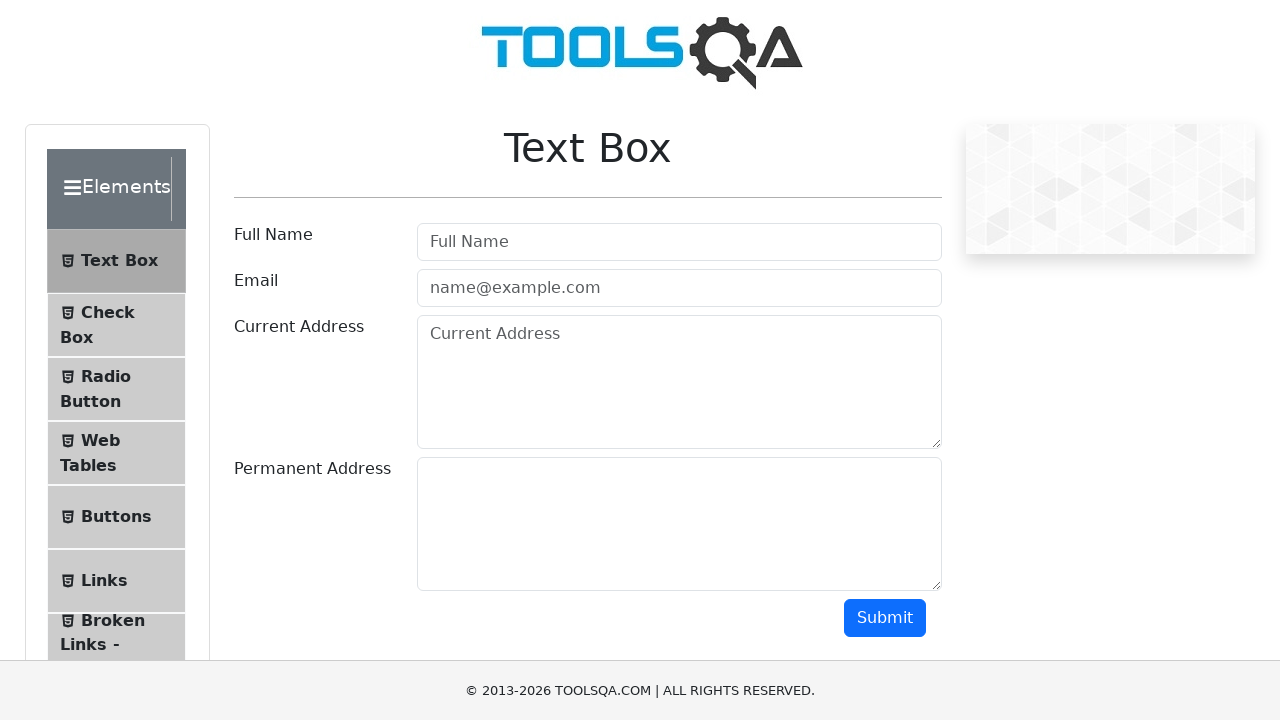

Filled in username field with 'Roman Roman' on input#userName
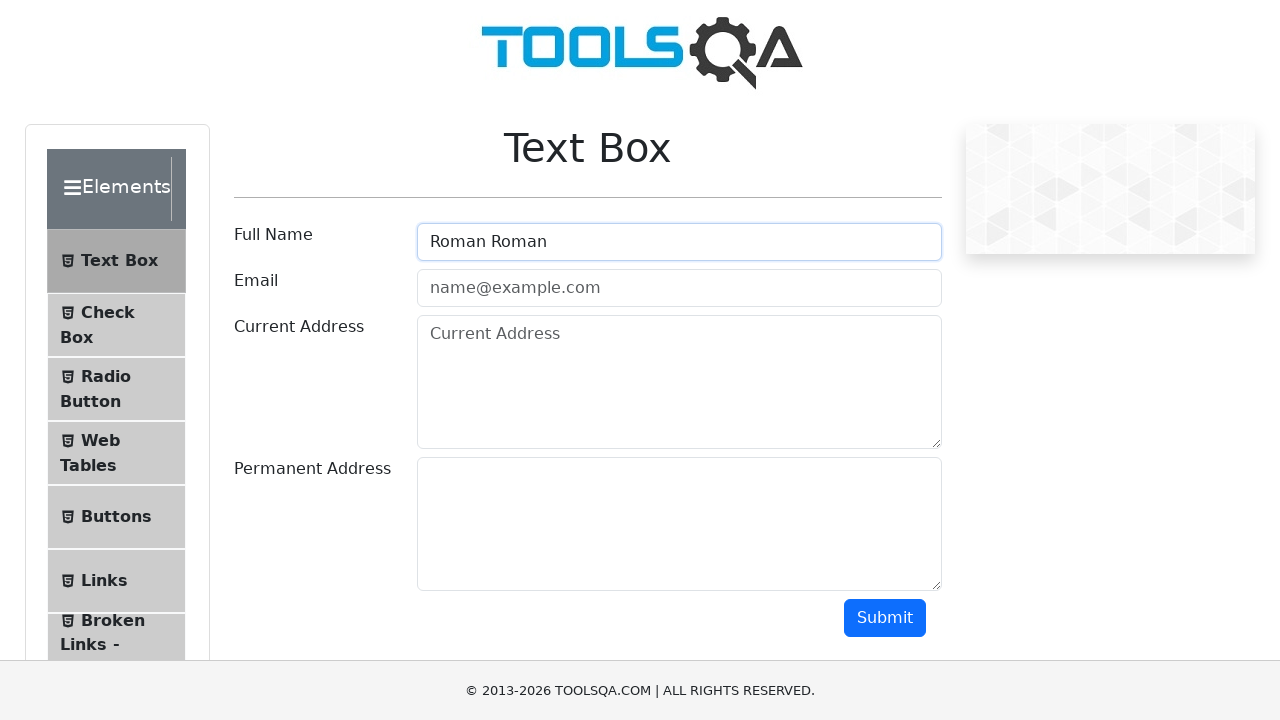

Filled in email field with 'email1@gmail.com' on input#userEmail
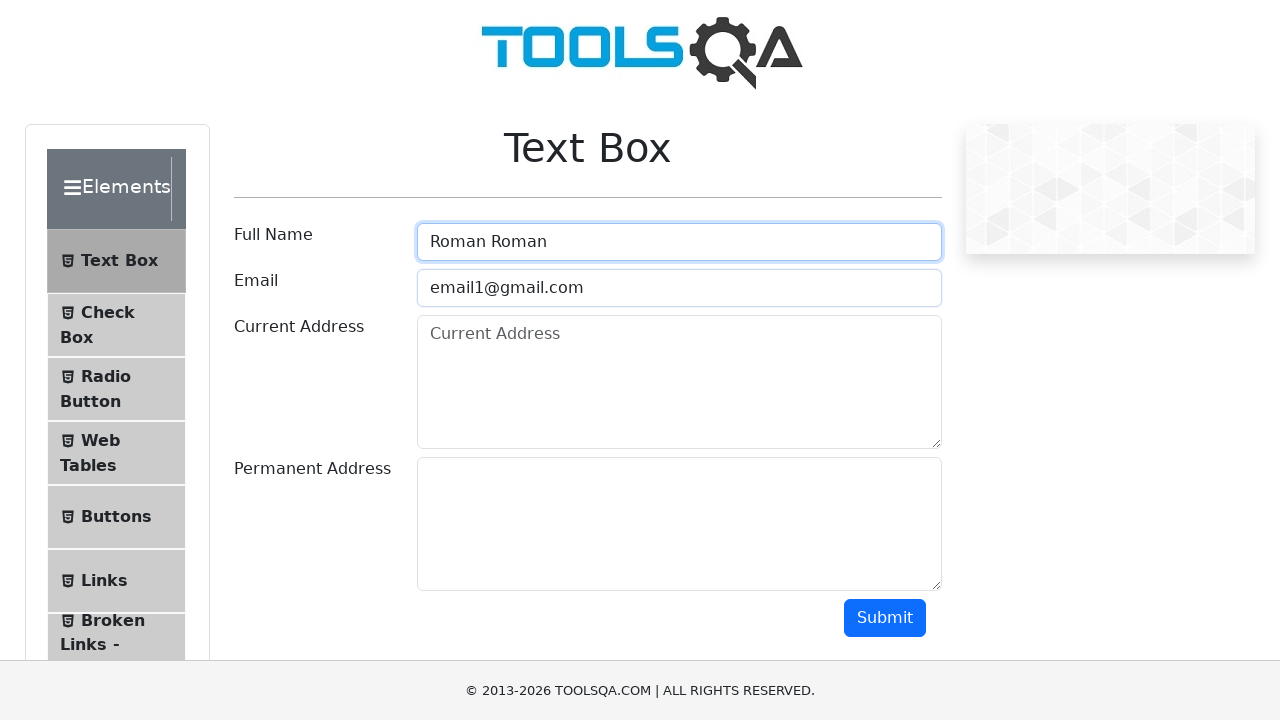

Filled in current address field with 'hshbqsbbxbshq' on textarea#currentAddress
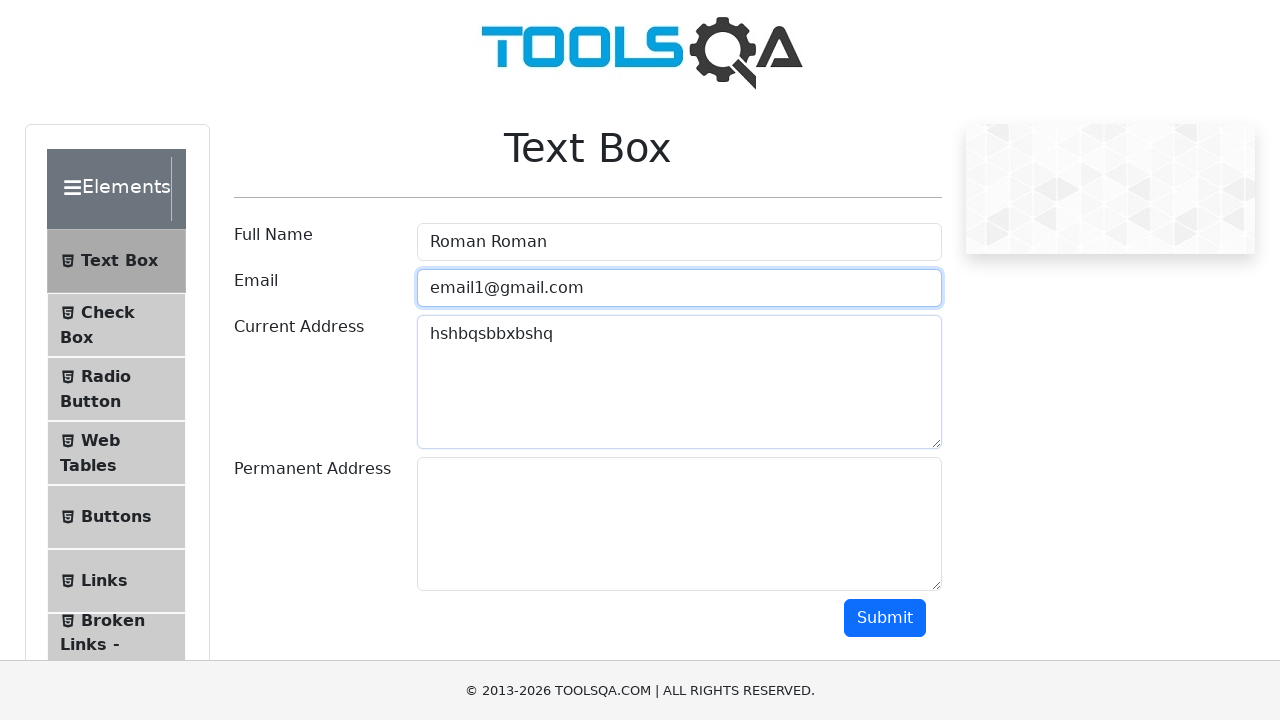

Filled in permanent address field with 'hdfgjsgef' on textarea#permanentAddress
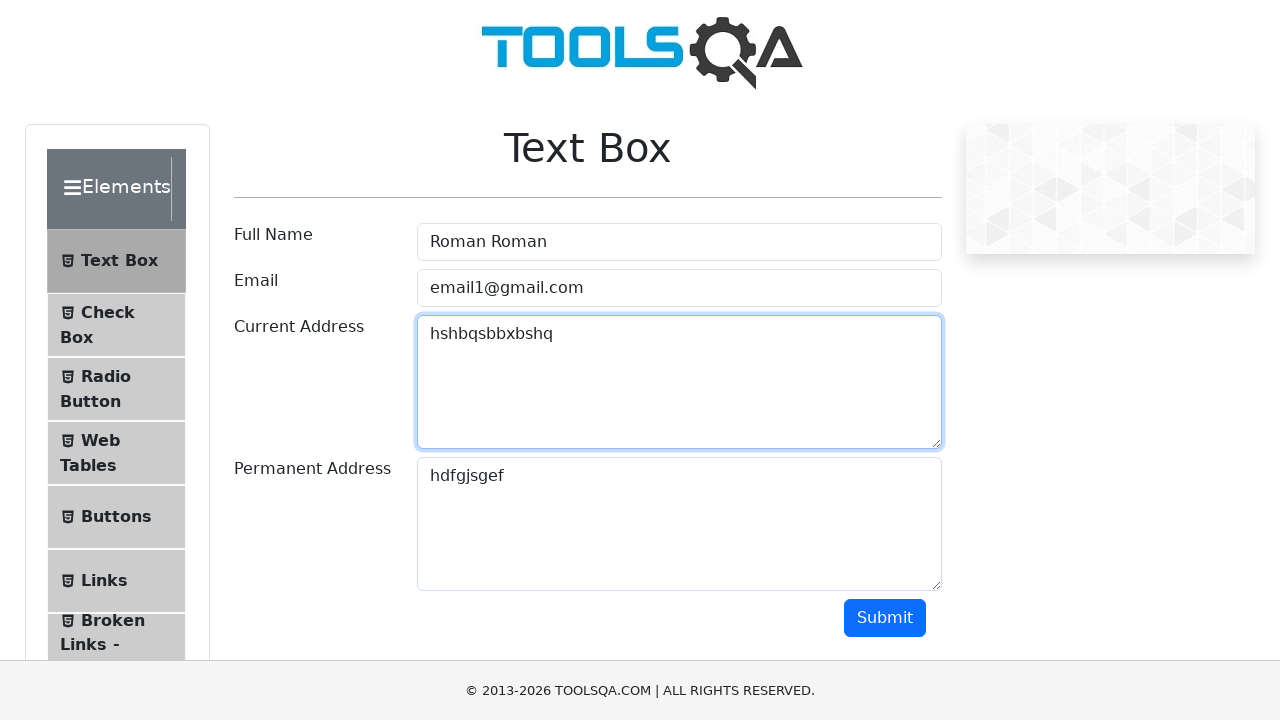

Scrolled down 250px to reveal submit button
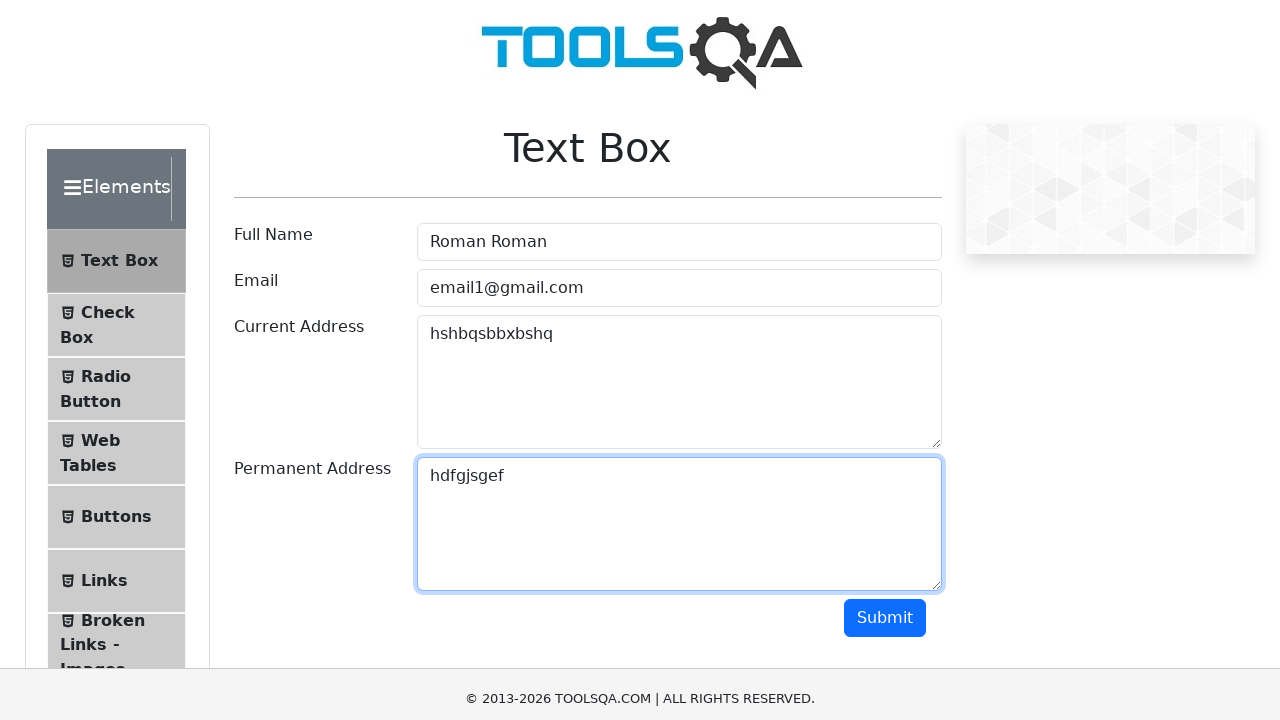

Clicked submit button to submit the form at (885, 368) on button#submit
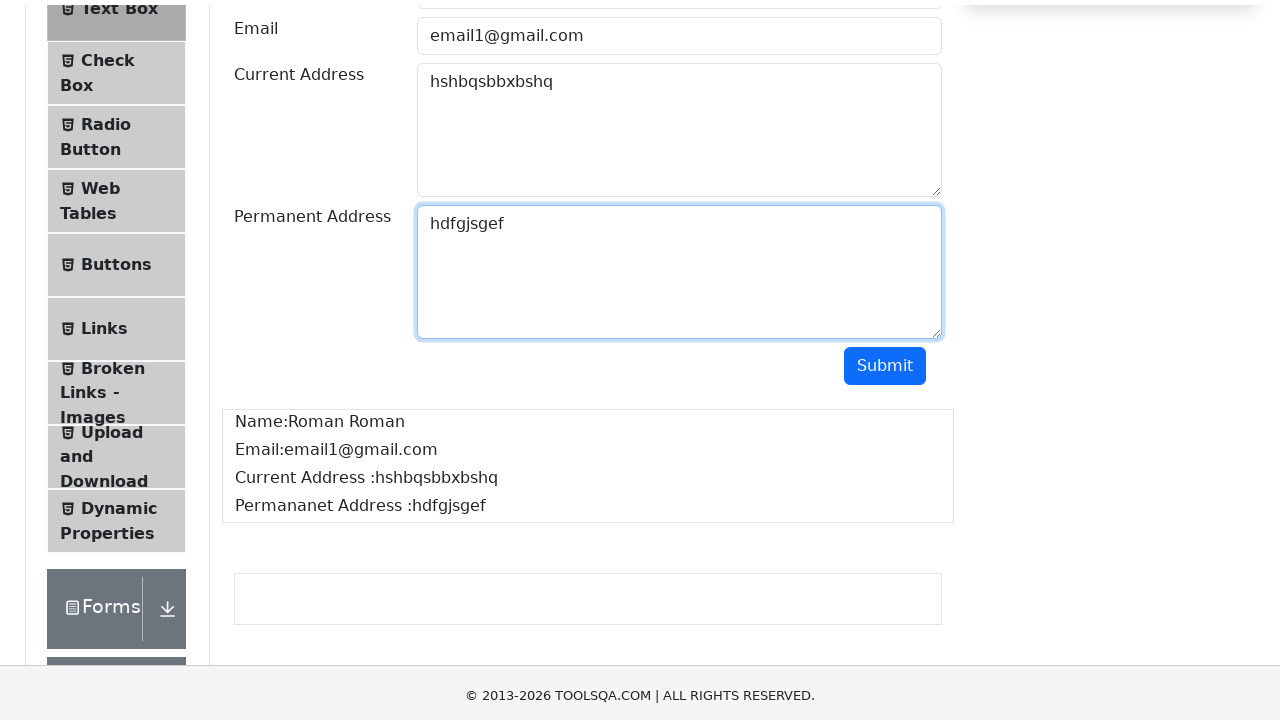

Form submission successful - output section loaded with name field visible
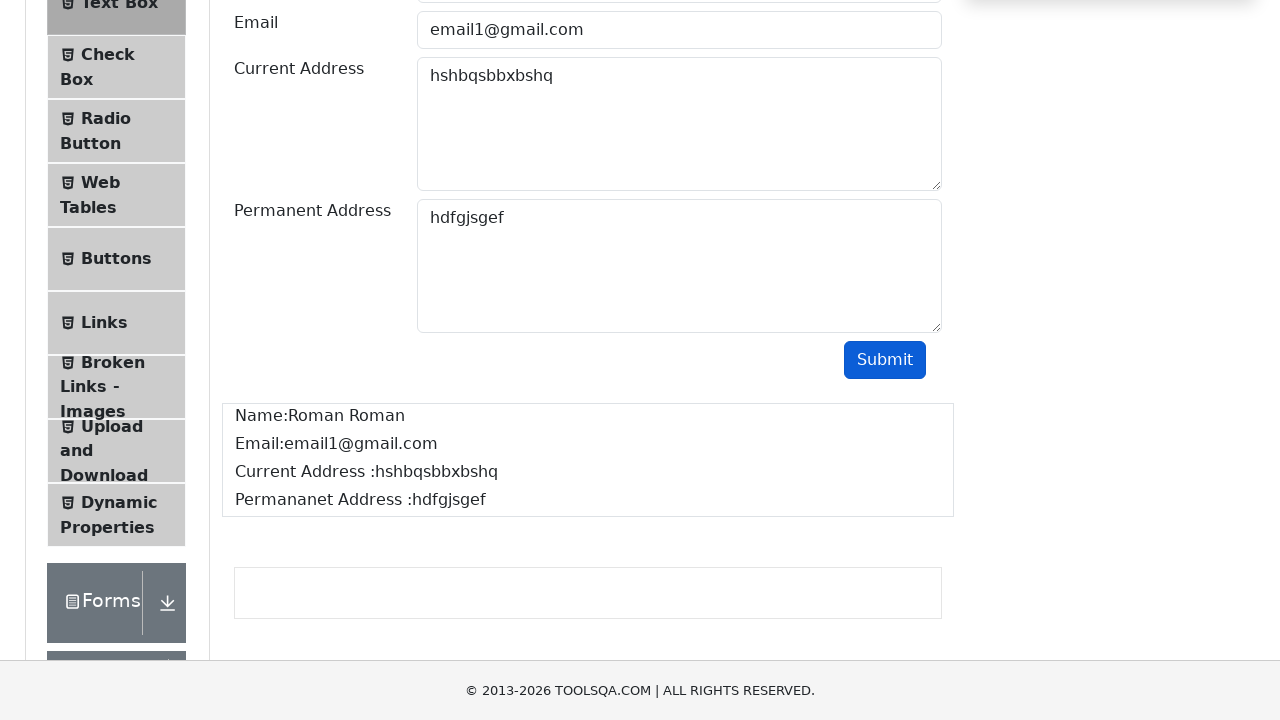

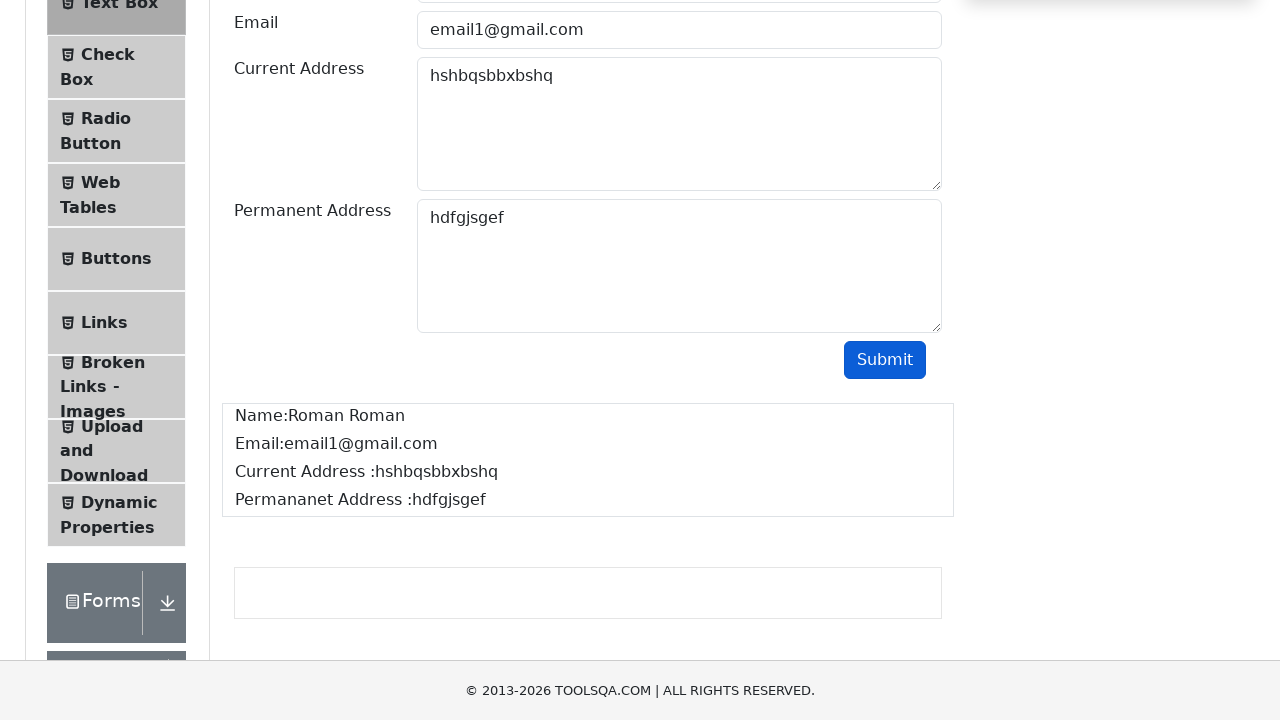